Tests JavaScript alert functionality by clicking the alert button and accepting it

Starting URL: https://the-internet.herokuapp.com/javascript_alerts

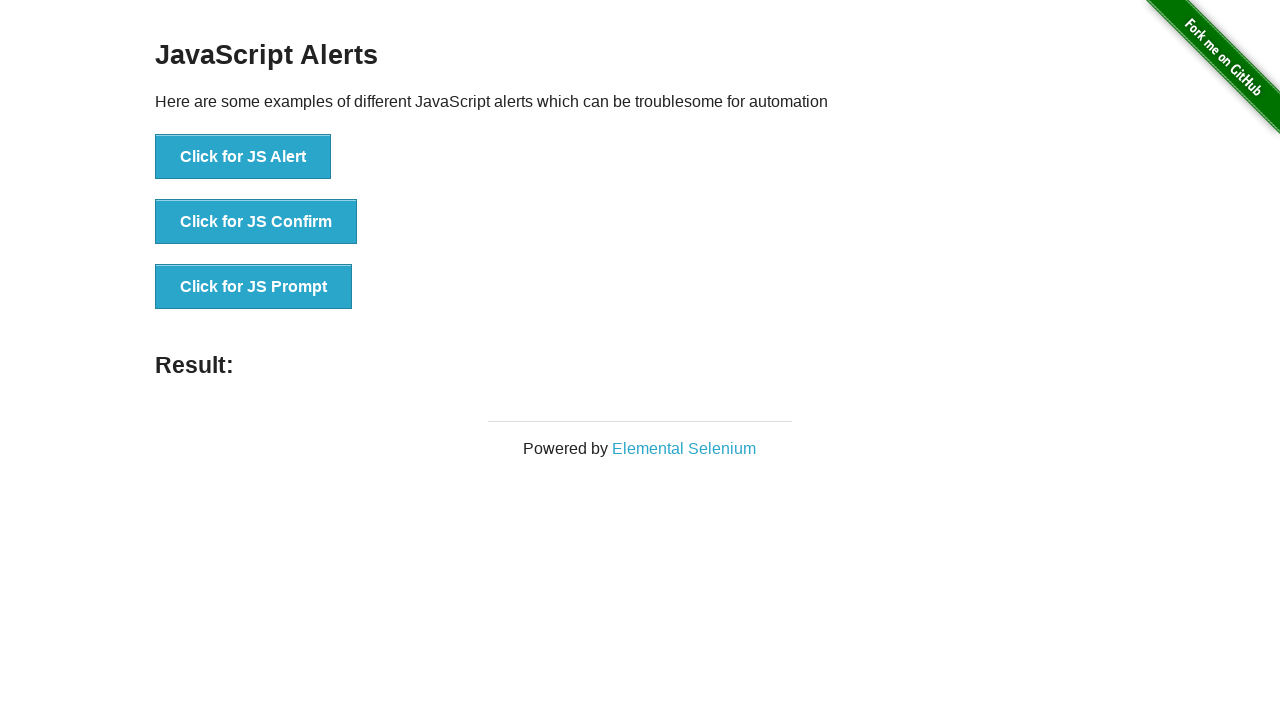

Clicked the alert button to trigger JavaScript alert at (243, 157) on #content > div > ul > li:nth-child(1) > button
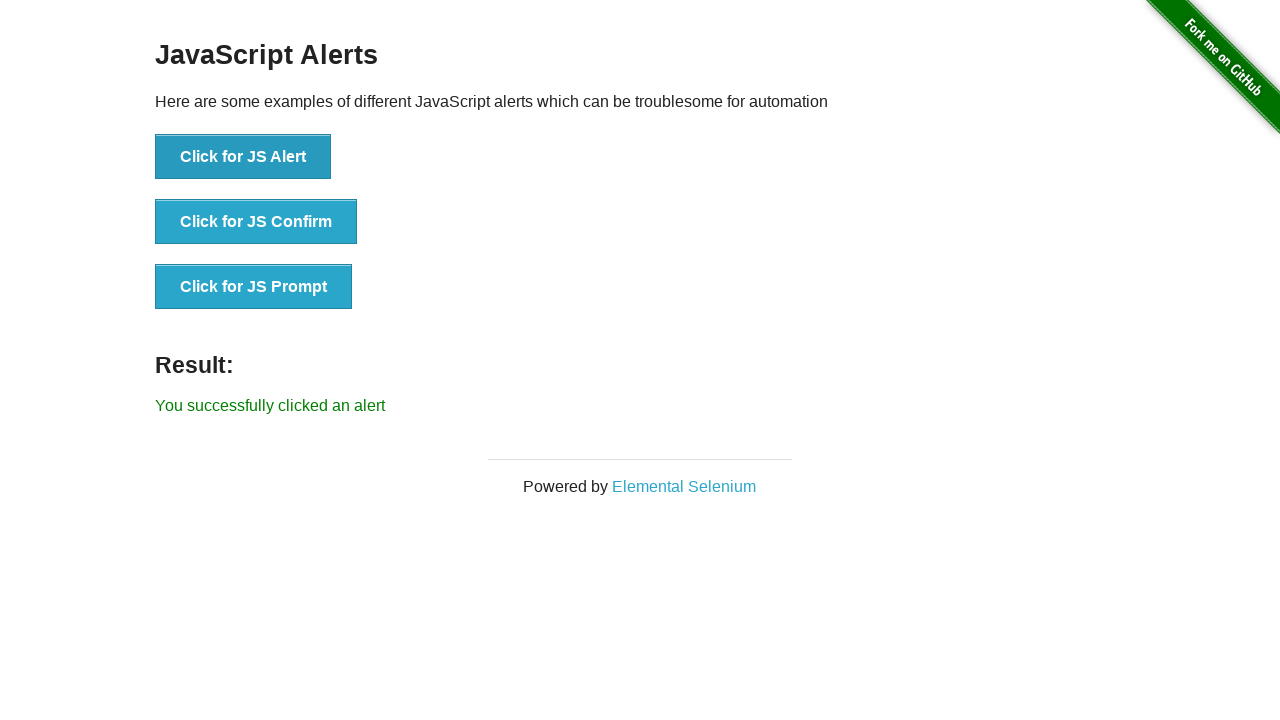

Set up dialog handler to accept alert
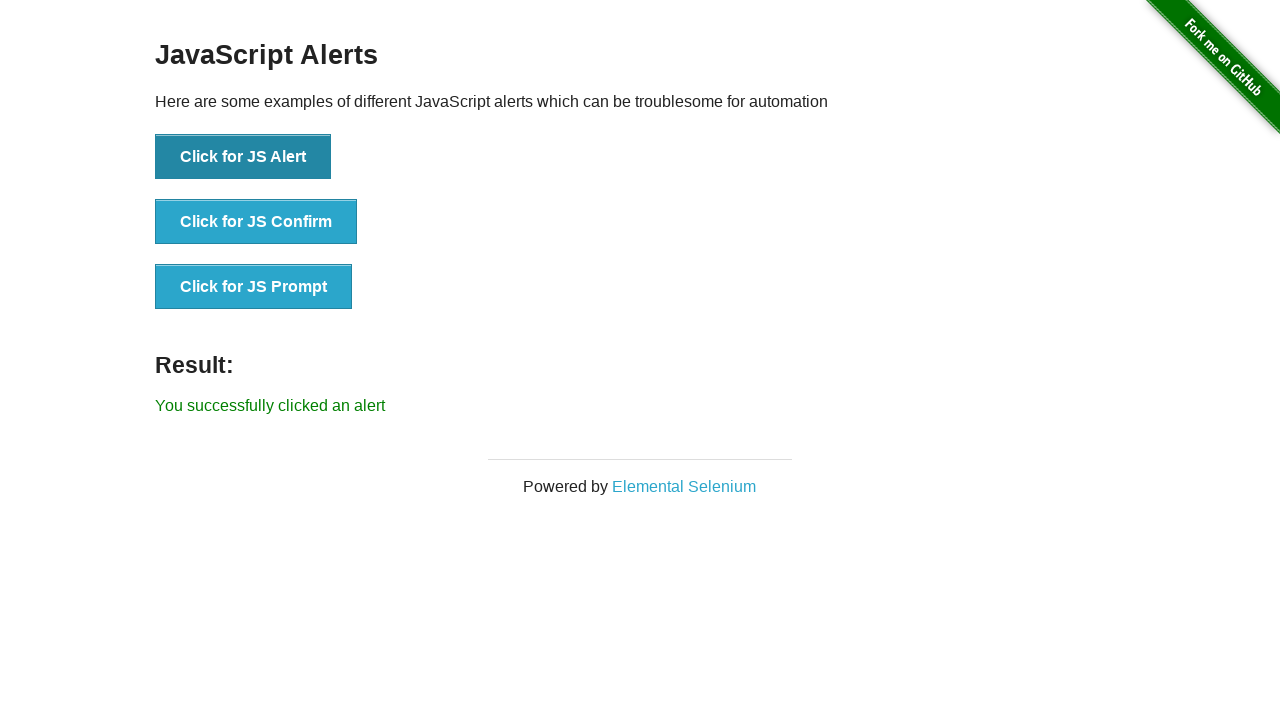

Alert was accepted and success message appeared
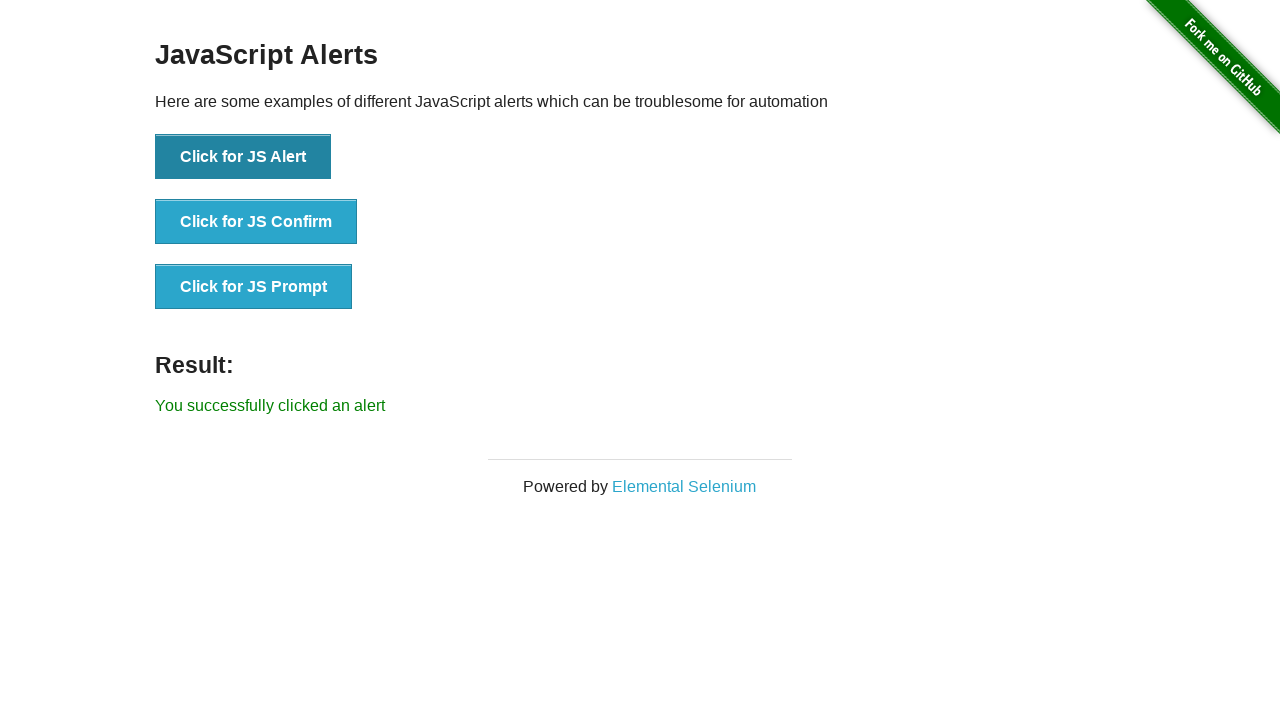

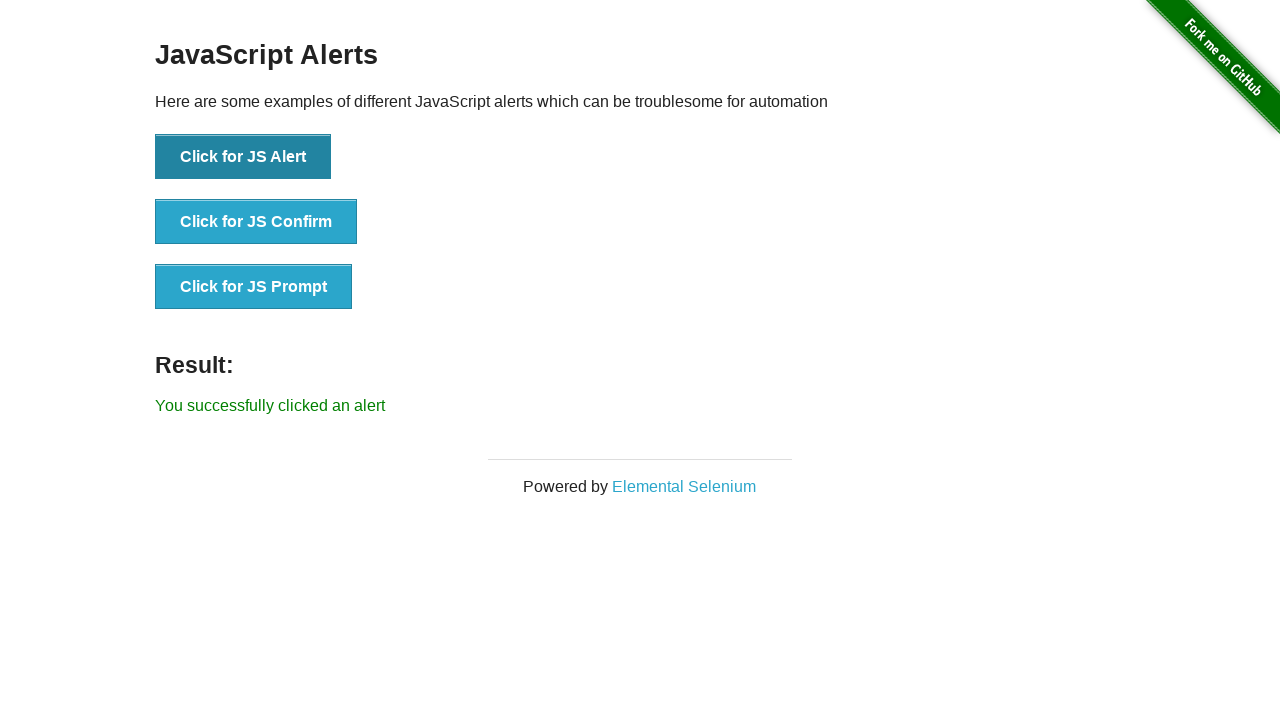